Tests sorting the Due column in ascending order on table2 using semantic class selectors for better cross-browser compatibility.

Starting URL: http://the-internet.herokuapp.com/tables

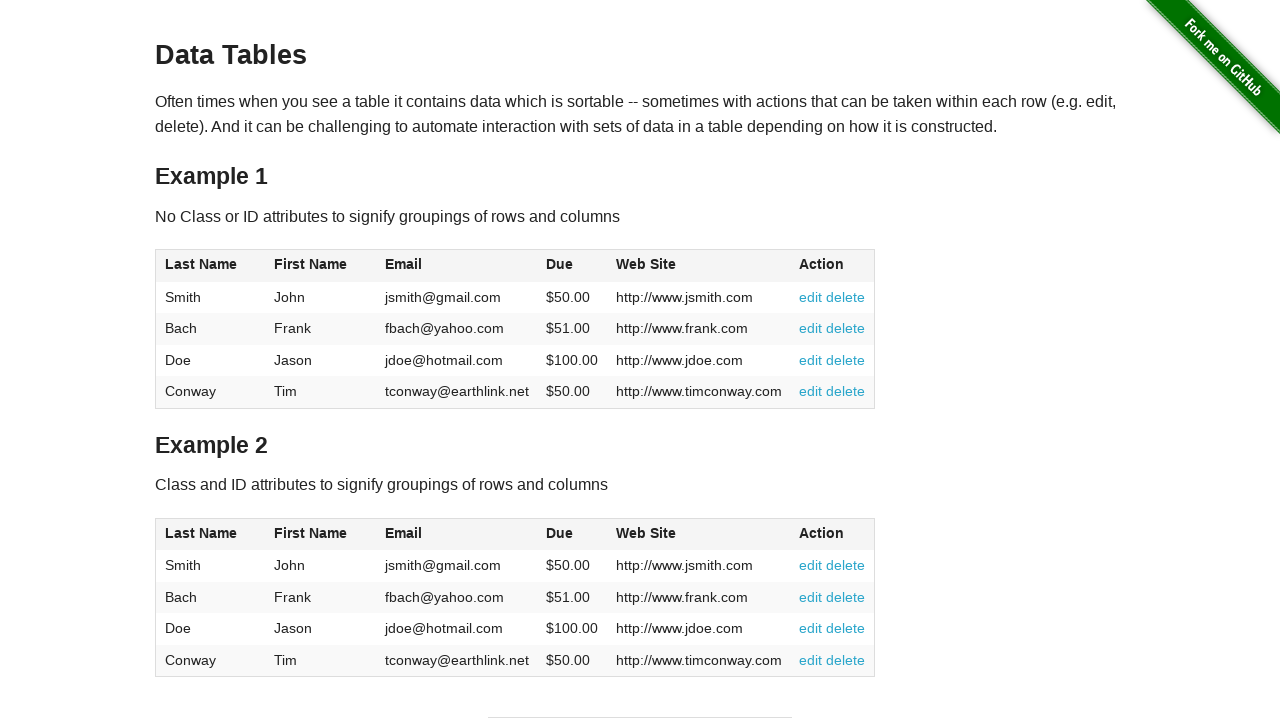

Clicked the Due column header in table2 to sort at (560, 533) on #table2 thead .dues
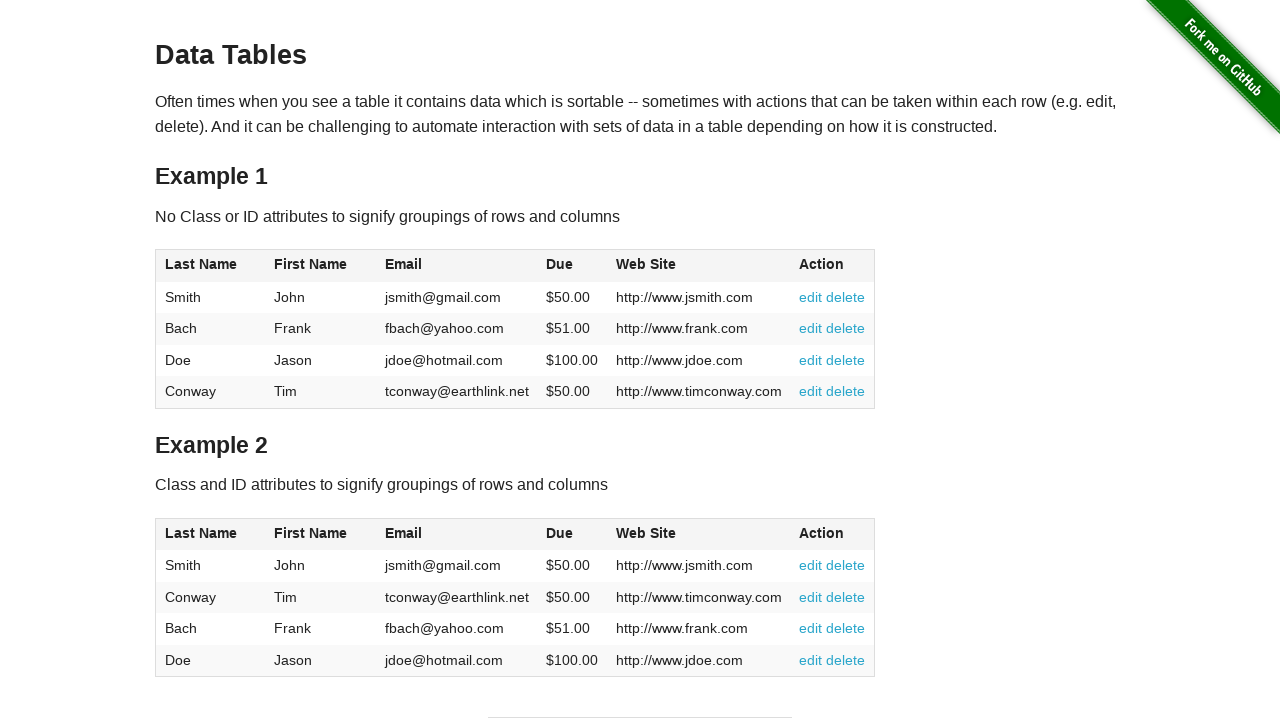

Due column values loaded in table2 tbody
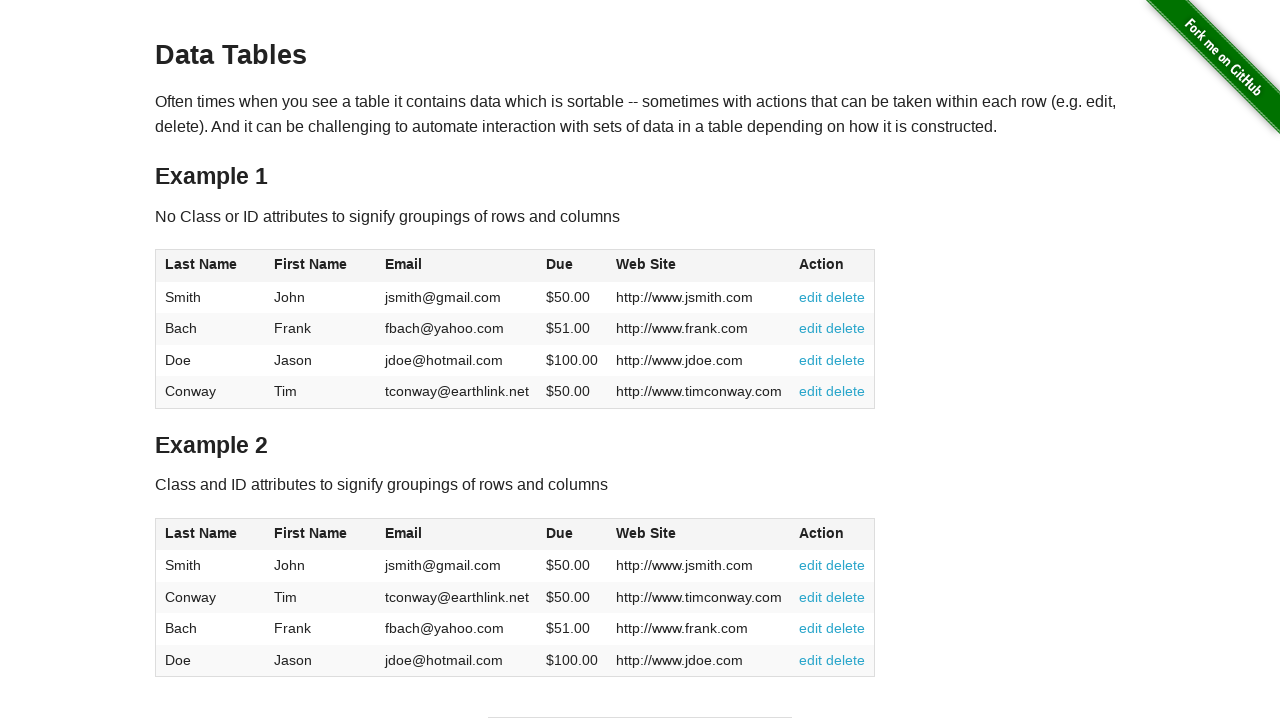

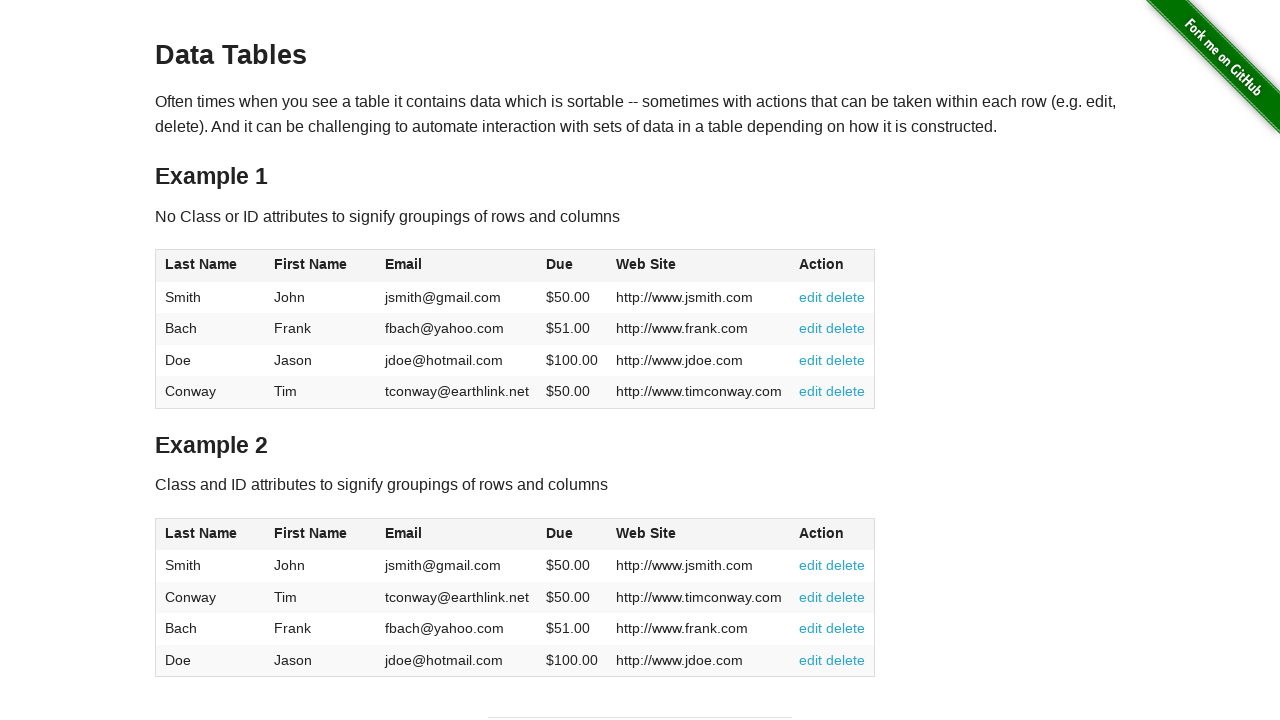